Tests scrolling functionality on the Selenium website by scrolling down the page using JavaScript executor

Starting URL: https://www.selenium.dev/

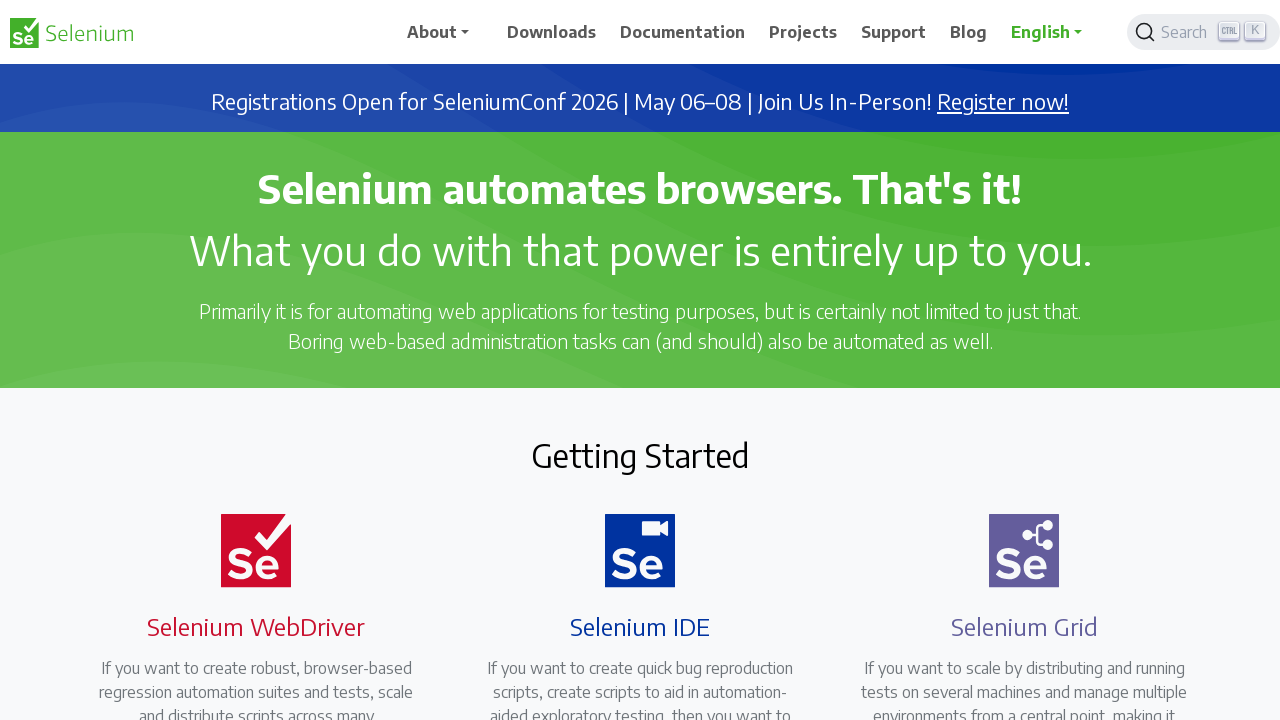

Navigated to Selenium website homepage
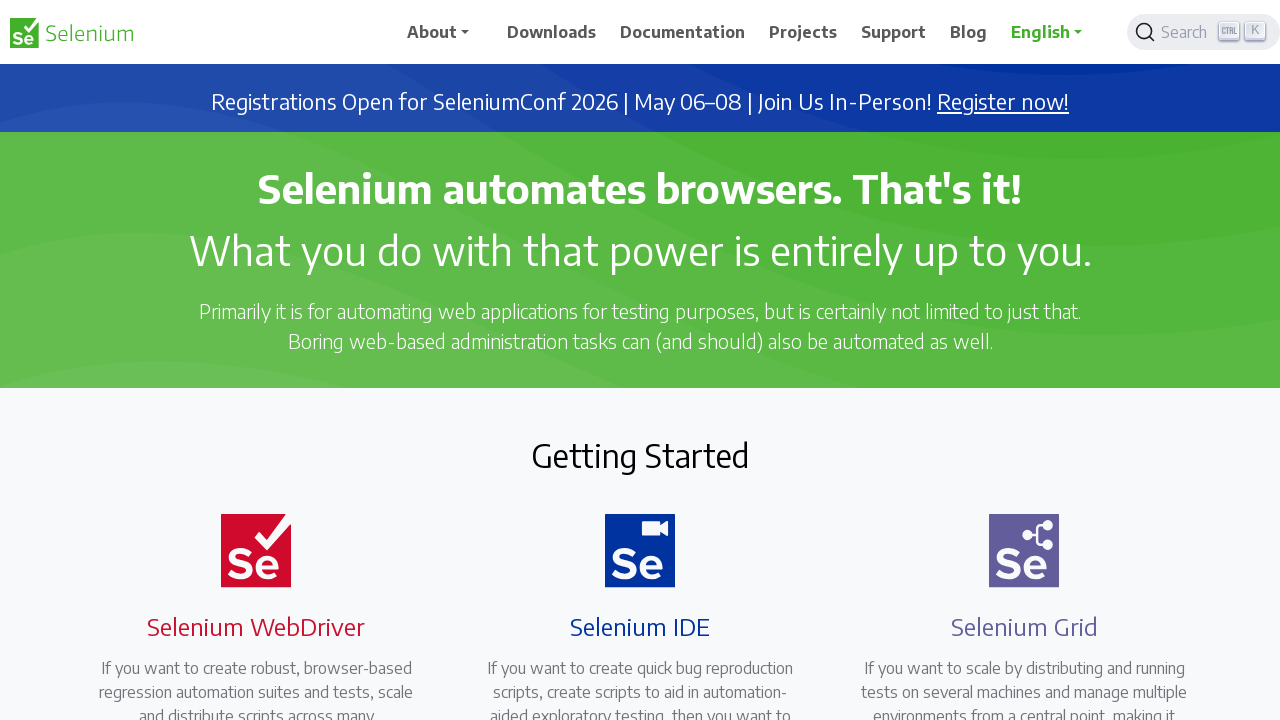

Scrolled down the page by 500 pixels using JavaScript executor
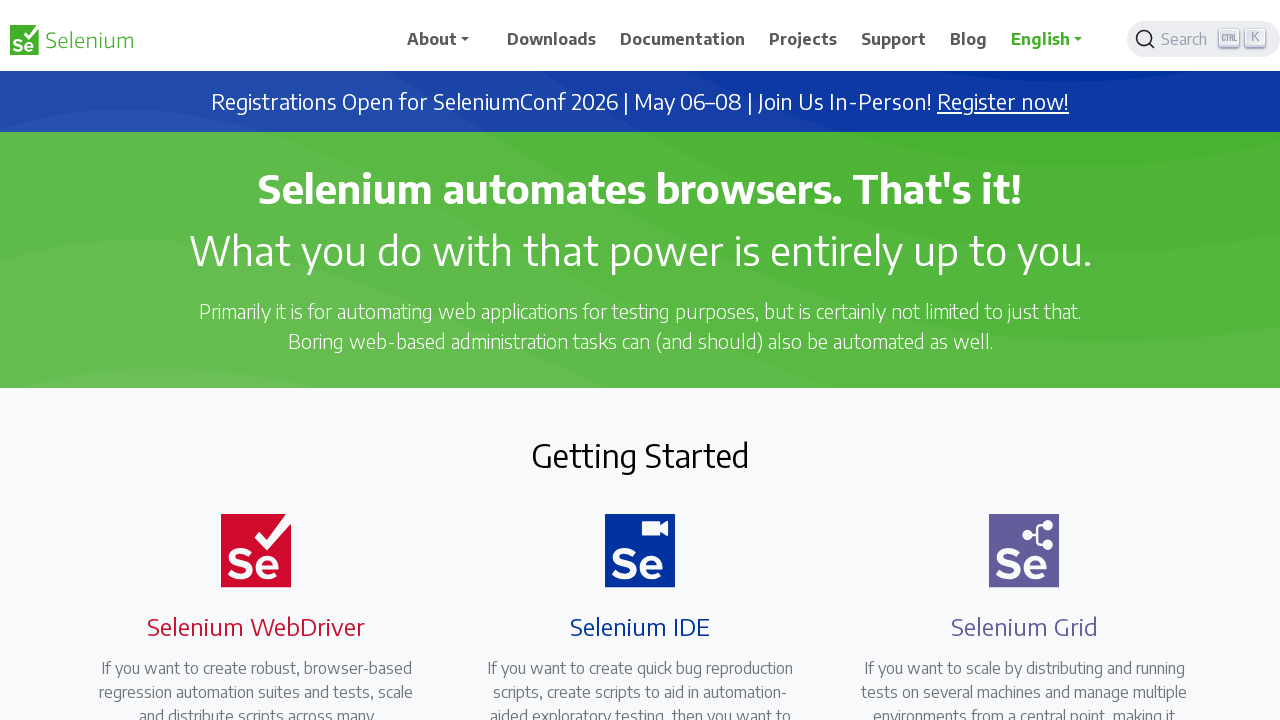

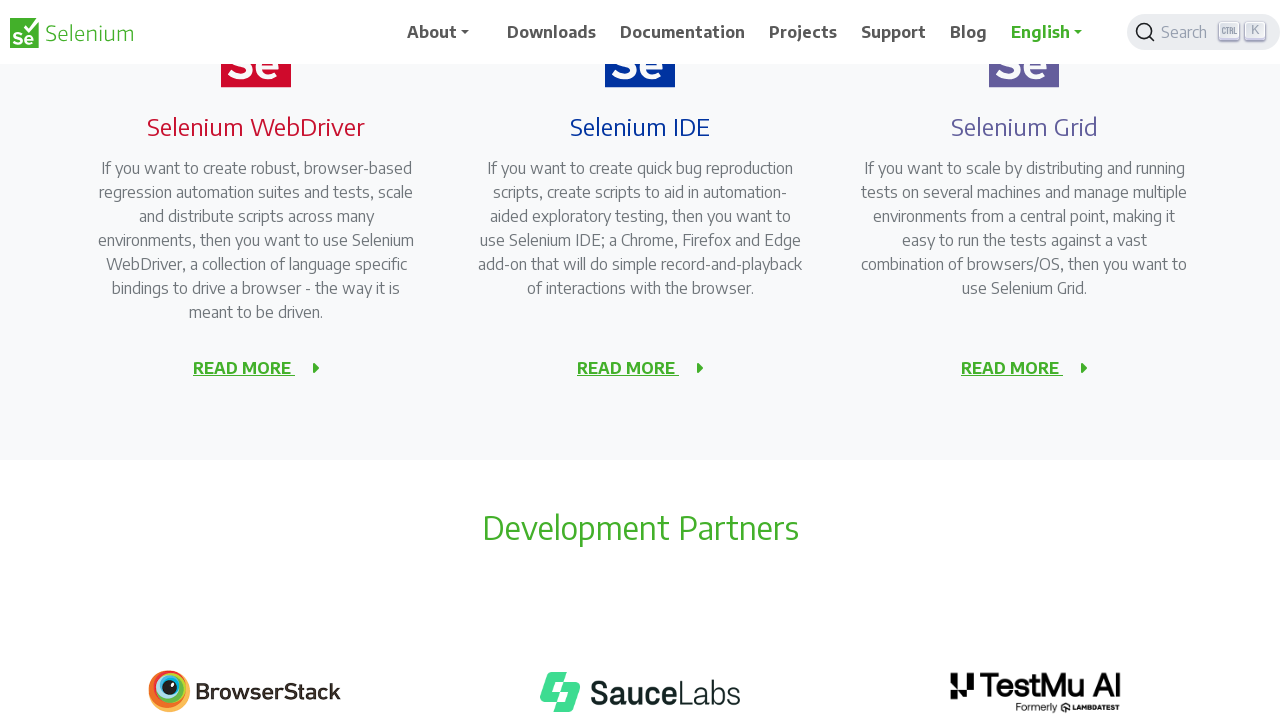